Navigates to OrangeHRM demo site and verifies the page loads correctly by checking the page title and content are present.

Starting URL: https://opensource-demo.orangehrmlive.com/

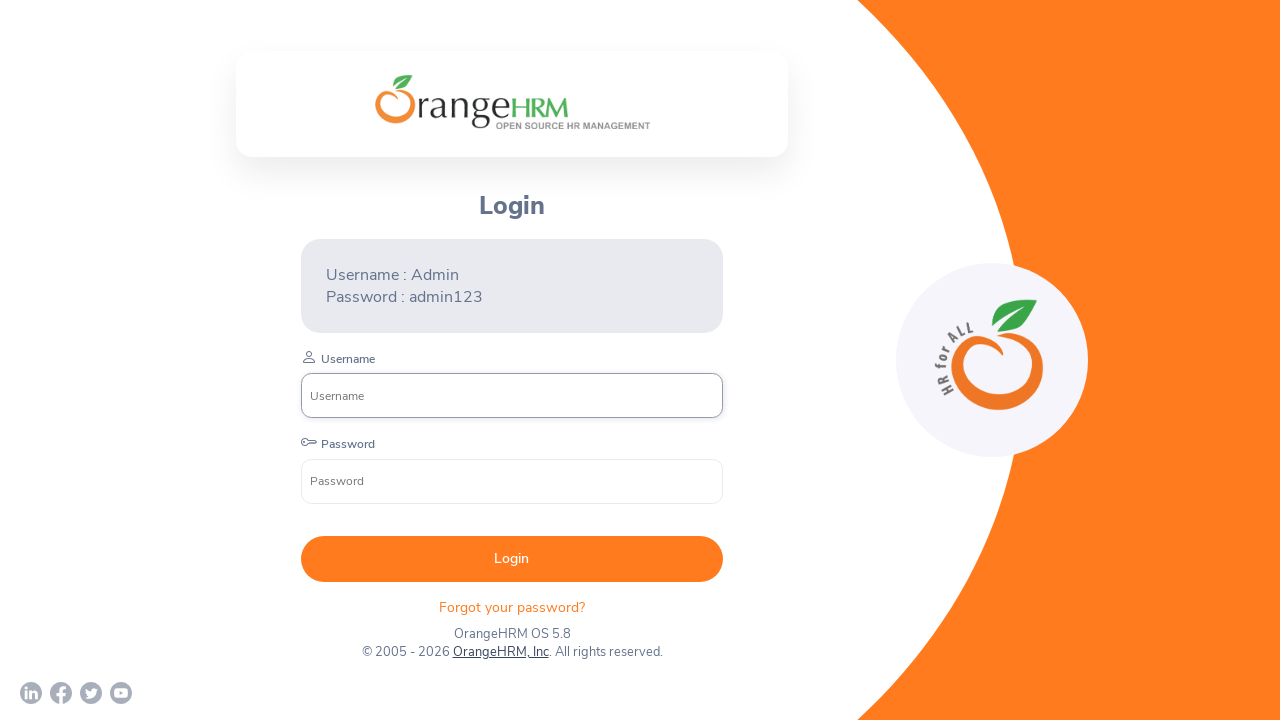

Page loaded with domcontentloaded state
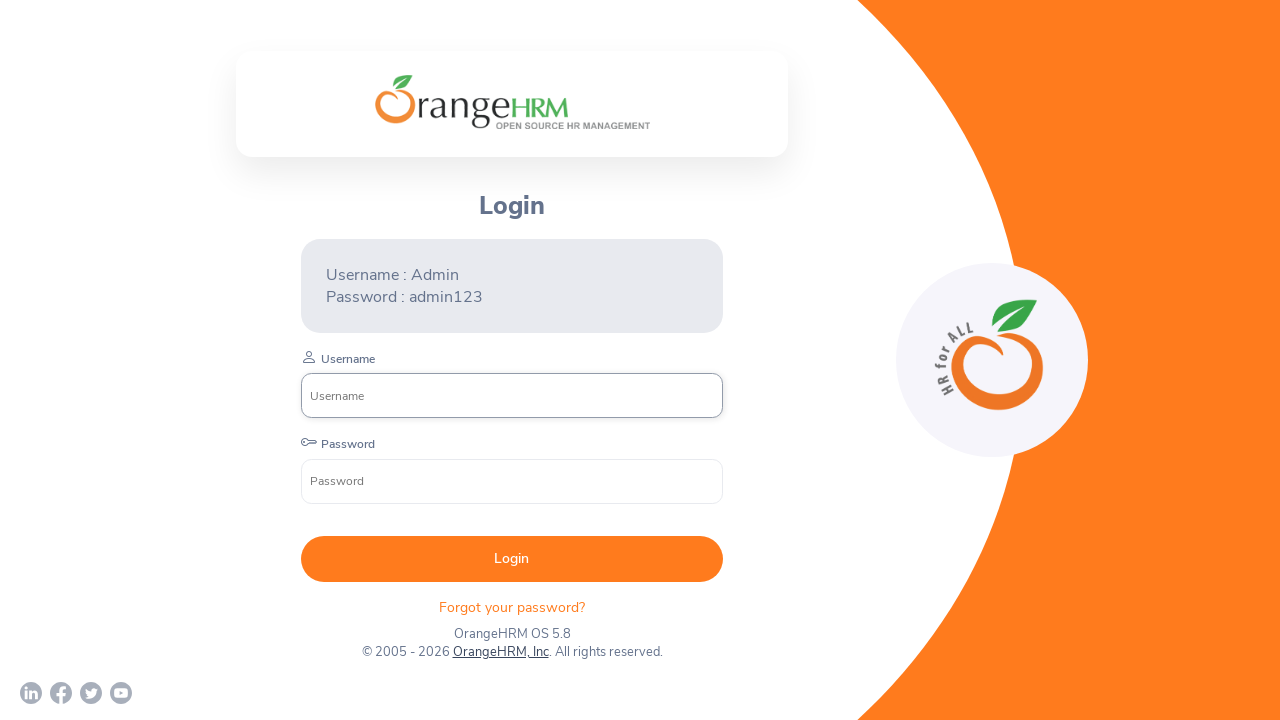

Retrieved page title: OrangeHRM
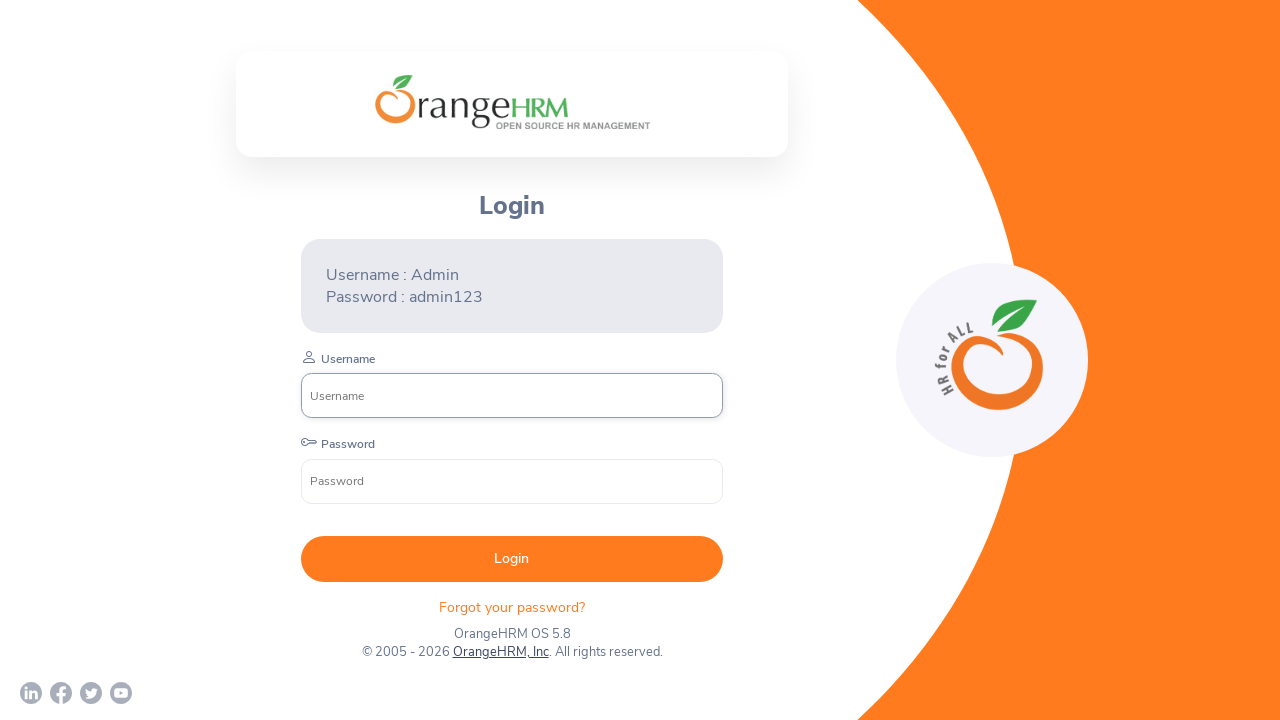

Verified page title is present and not empty
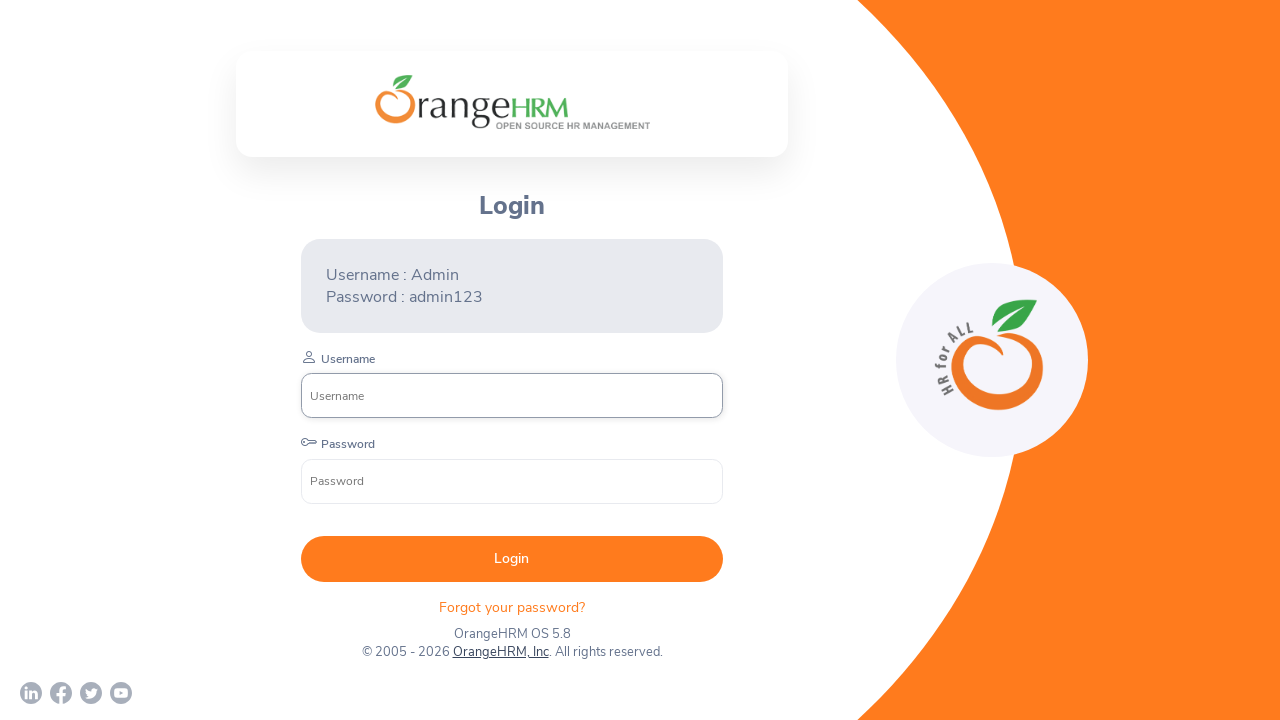

Verified correct URL: https://opensource-demo.orangehrmlive.com/web/index.php/auth/login
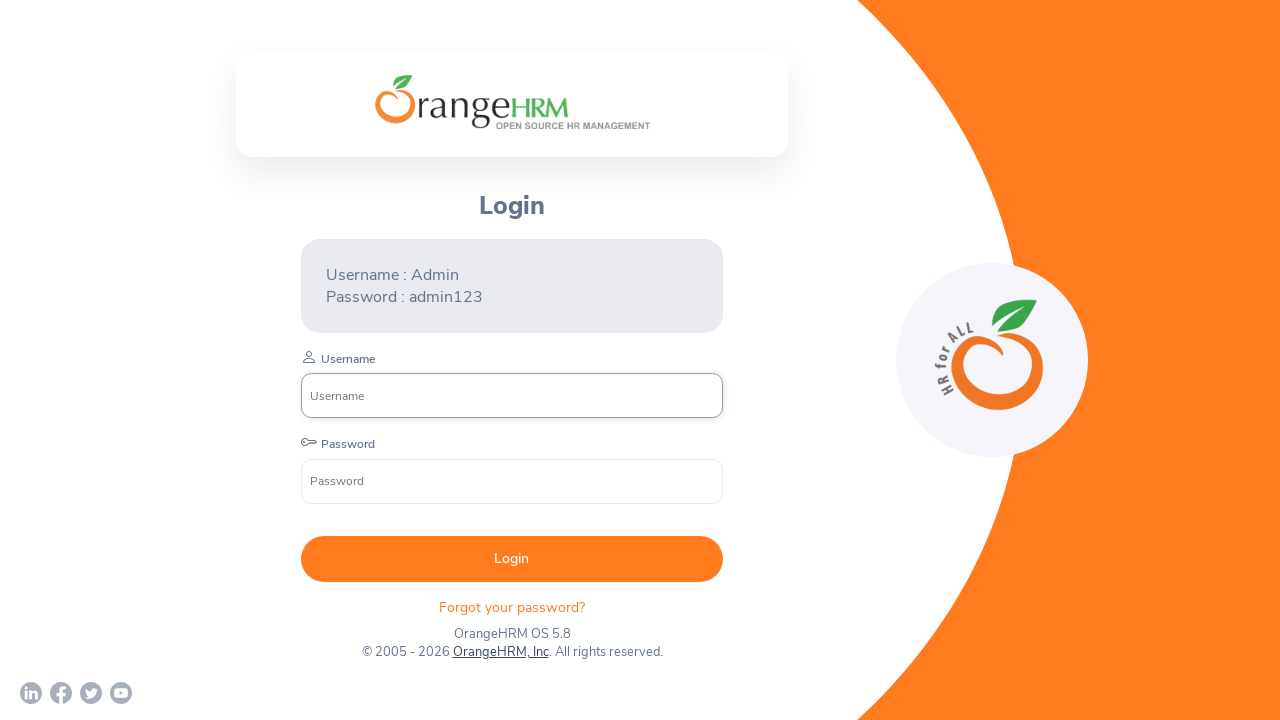

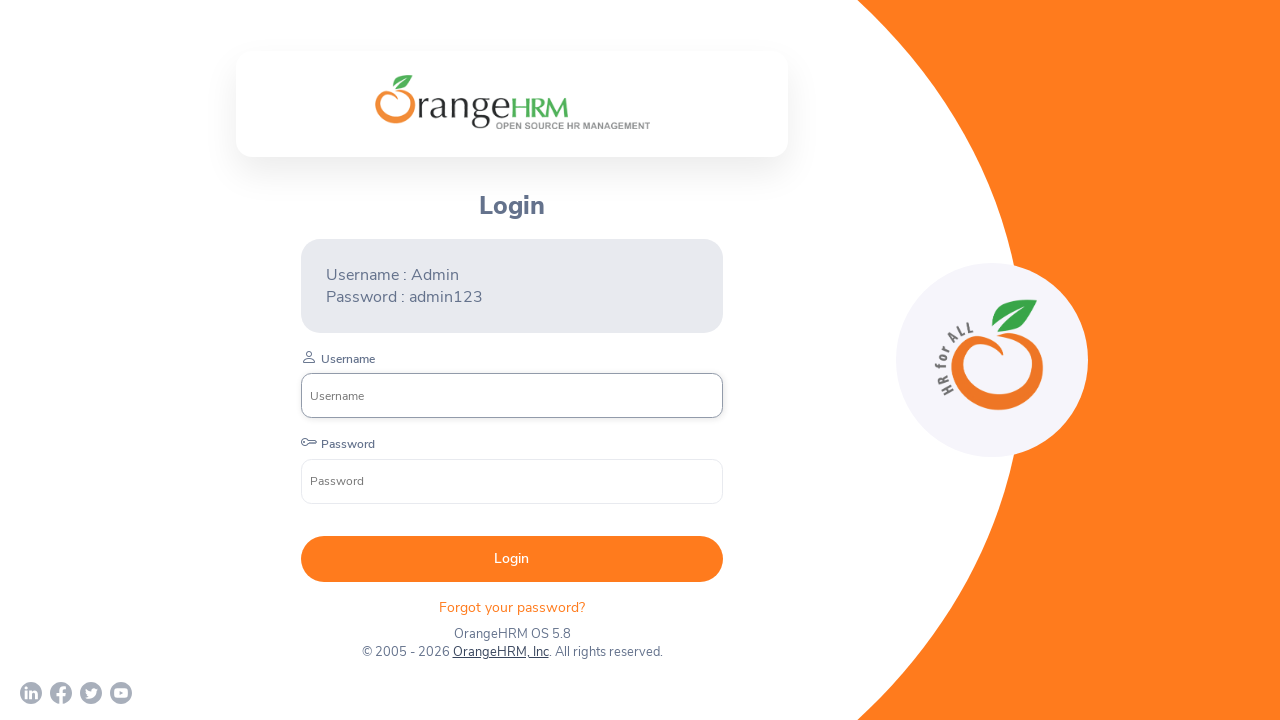